Tests TodoMVC application functionality by adding multiple todo items, verifying their display, marking one as completed, and checking the completed/uncompleted status

Starting URL: https://todomvc.com/examples/emberjs/todomvc/dist/

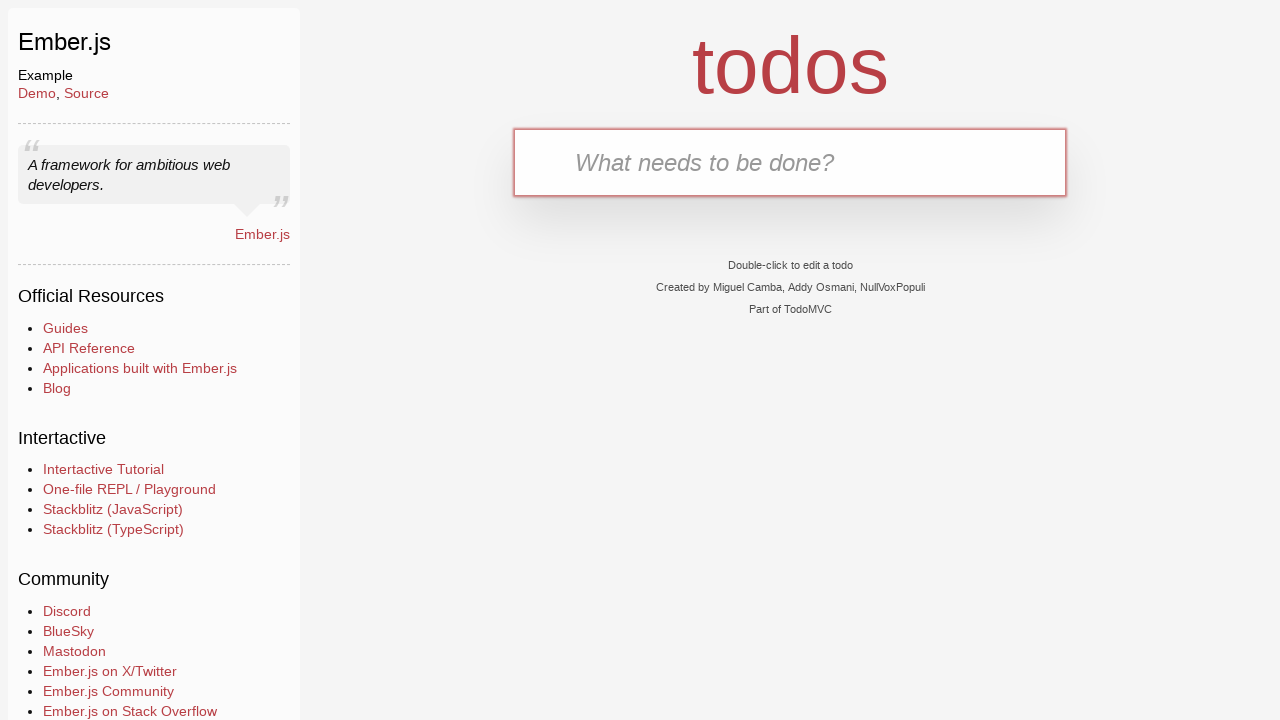

Filled new todo input with 'a.' on .new-todo
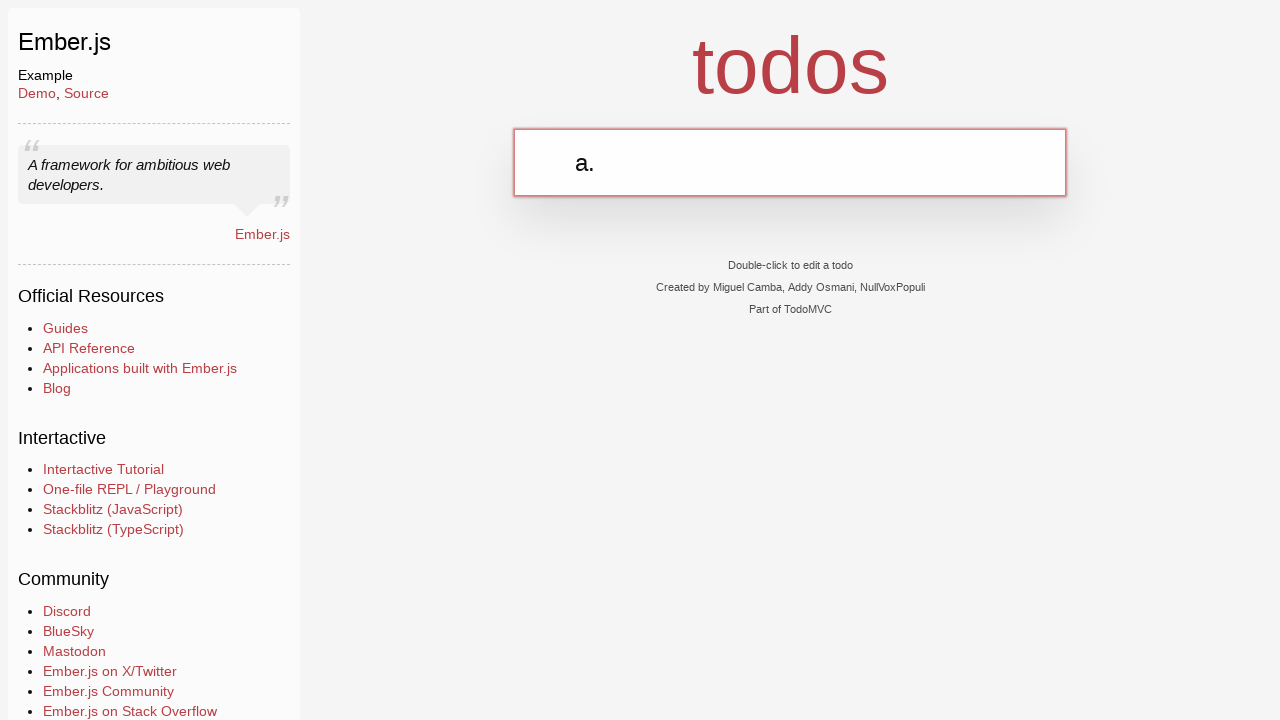

Pressed Enter to add first todo item 'a.' on .new-todo
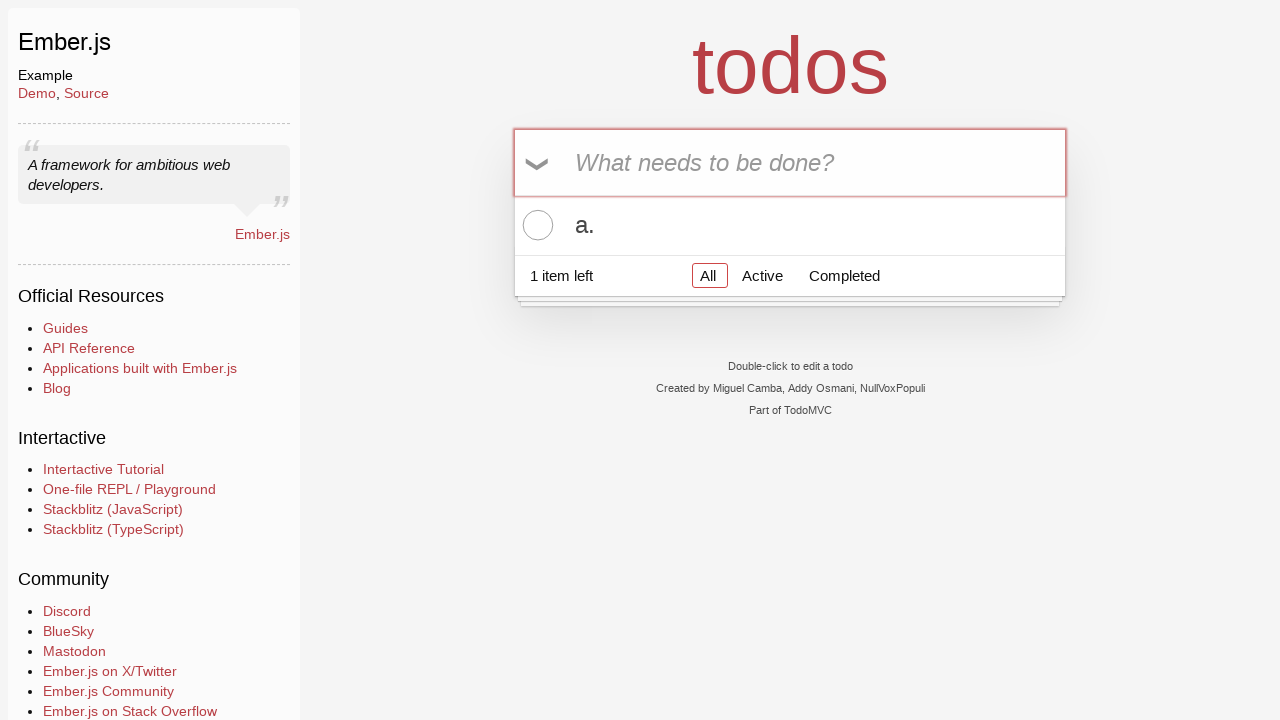

Filled new todo input with 'b.' on .new-todo
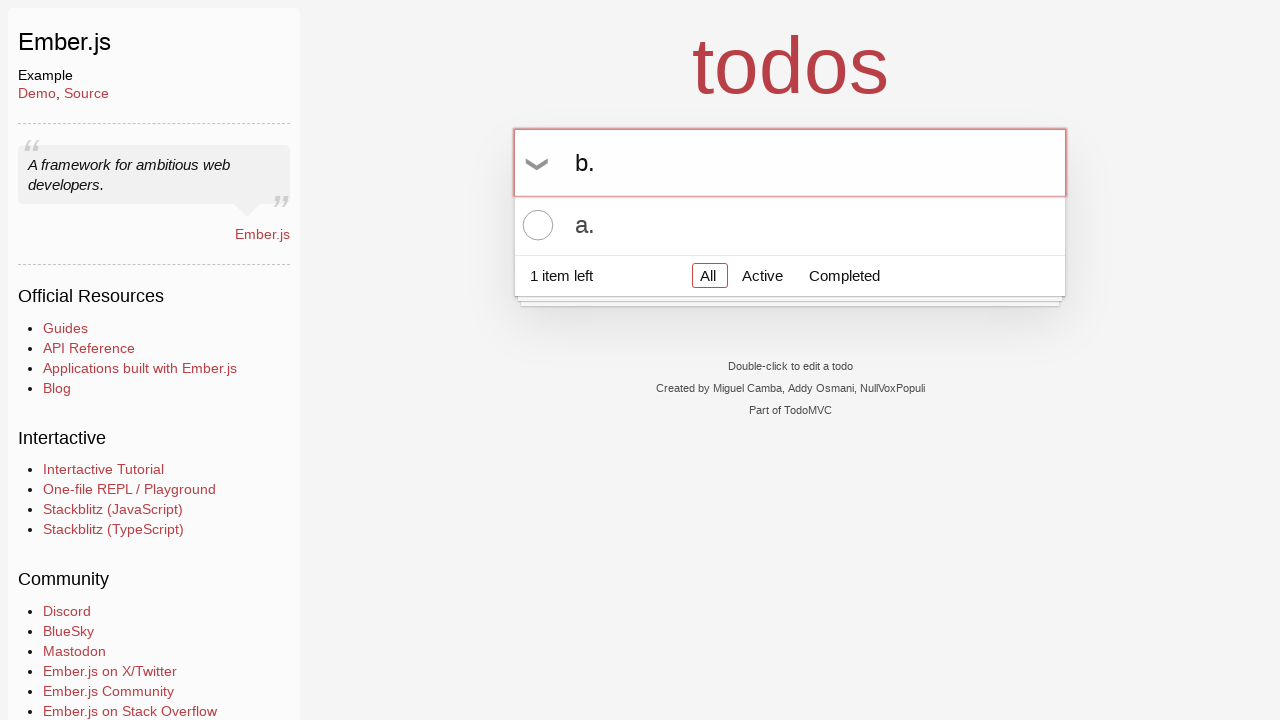

Pressed Enter to add second todo item 'b.' on .new-todo
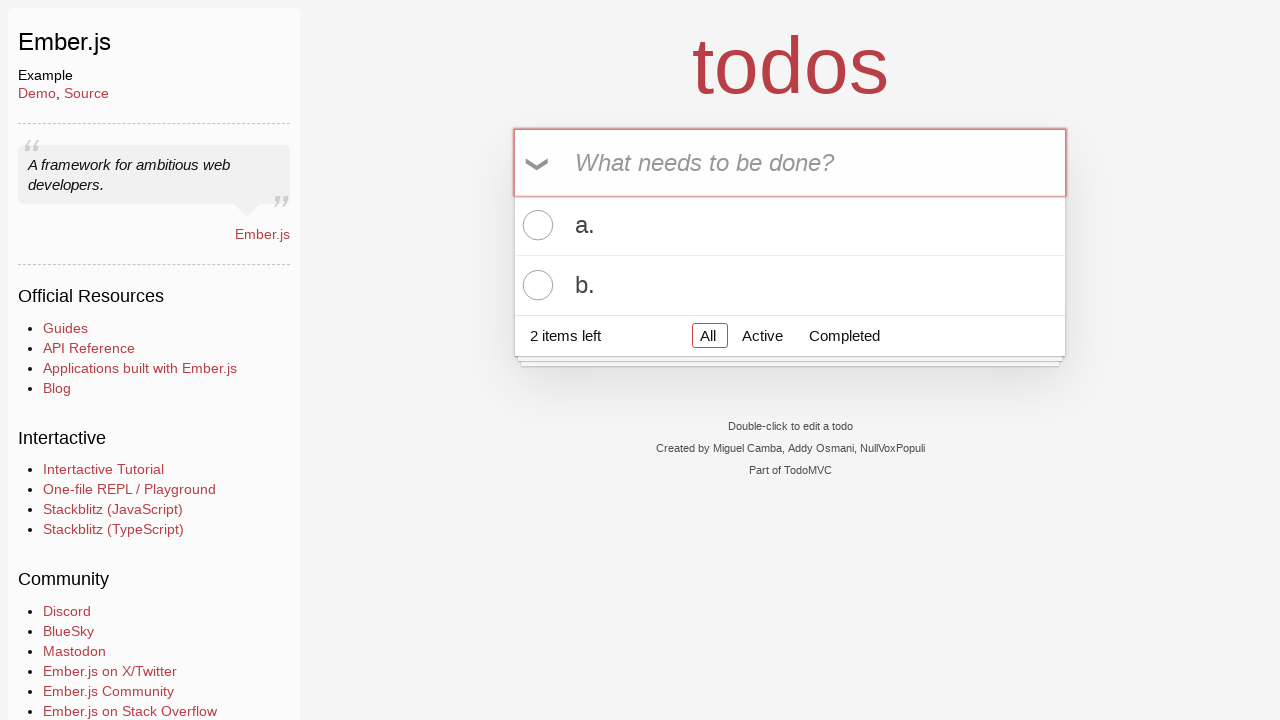

Filled new todo input with 'c.' on .new-todo
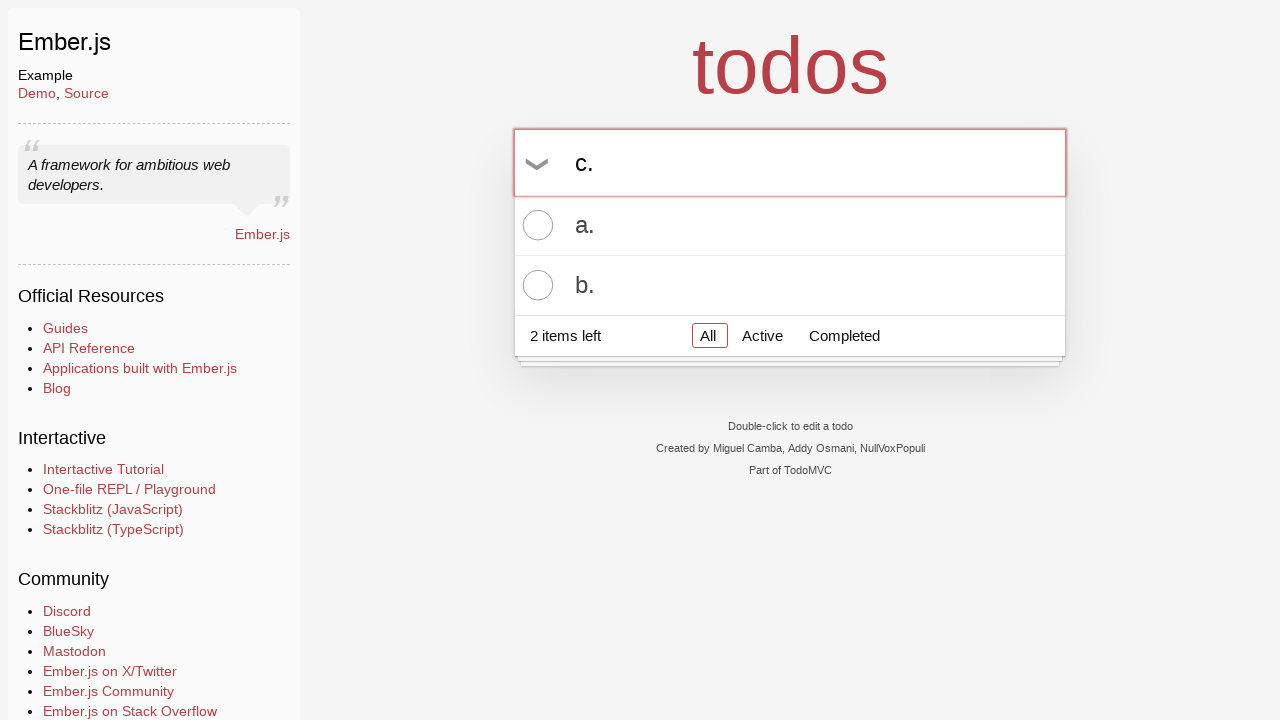

Pressed Enter to add third todo item 'c.' on .new-todo
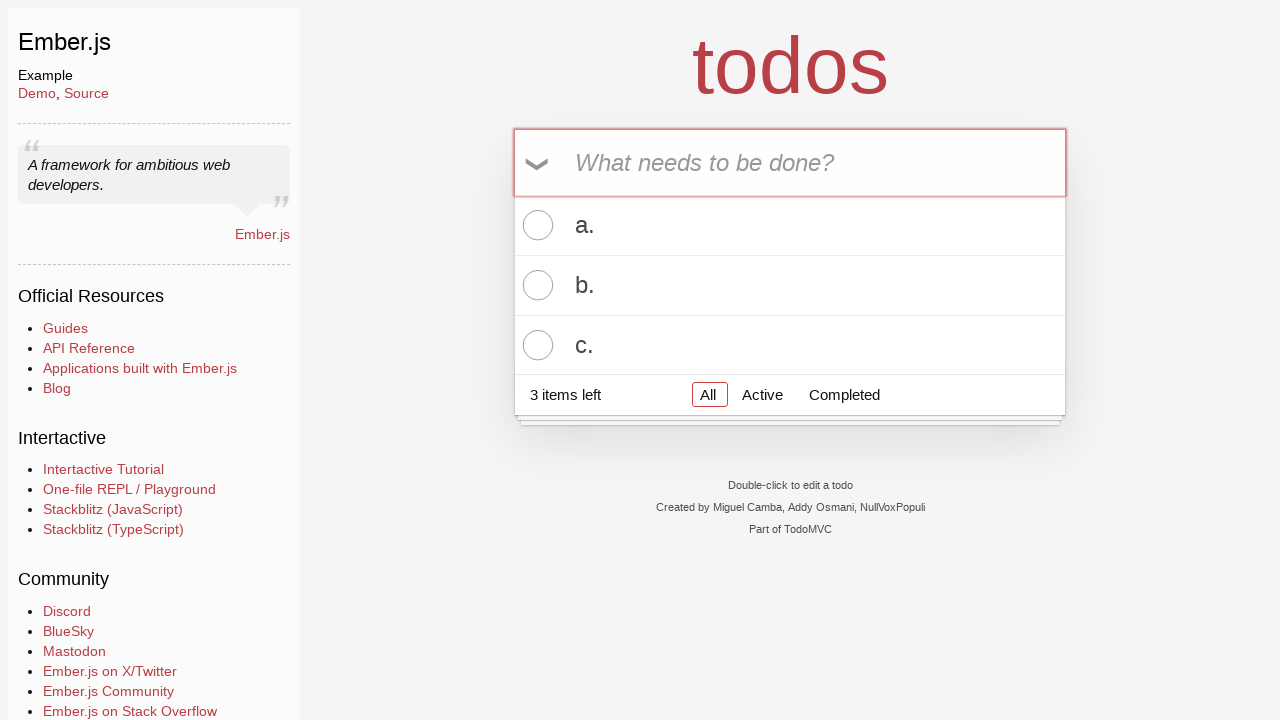

Filled new todo input with 'd.' on .new-todo
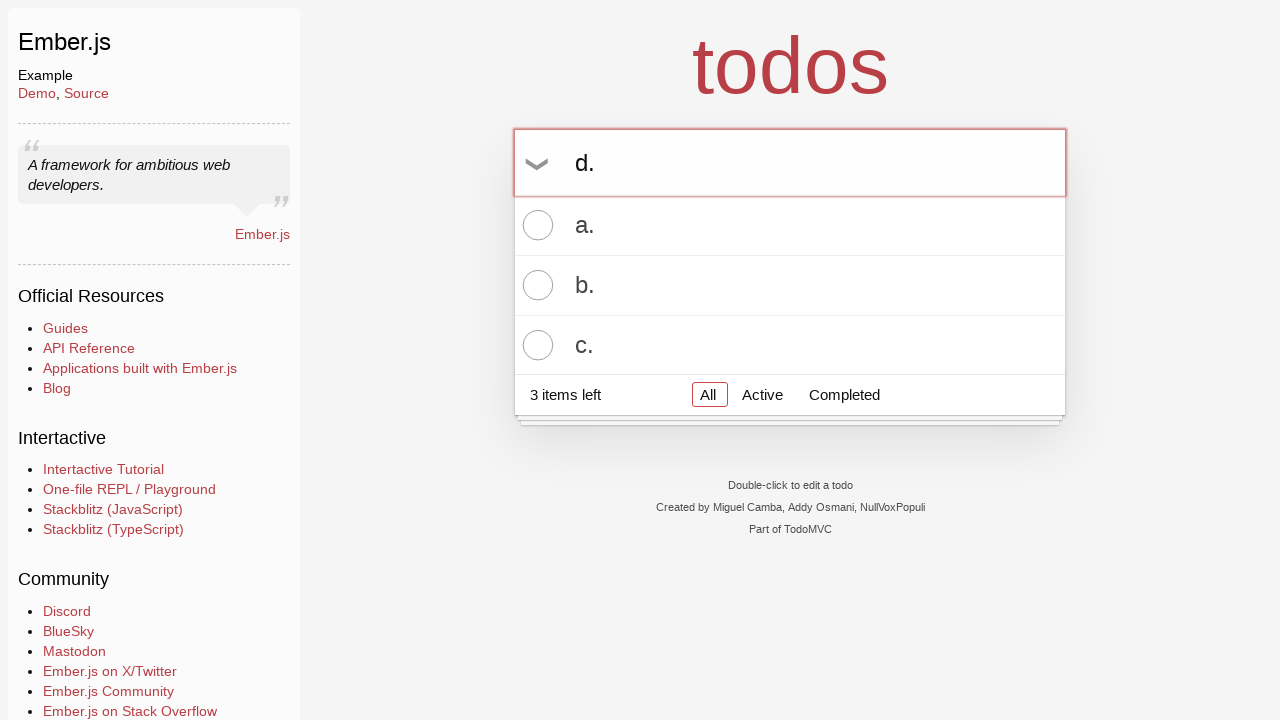

Pressed Enter to add fourth todo item 'd.' on .new-todo
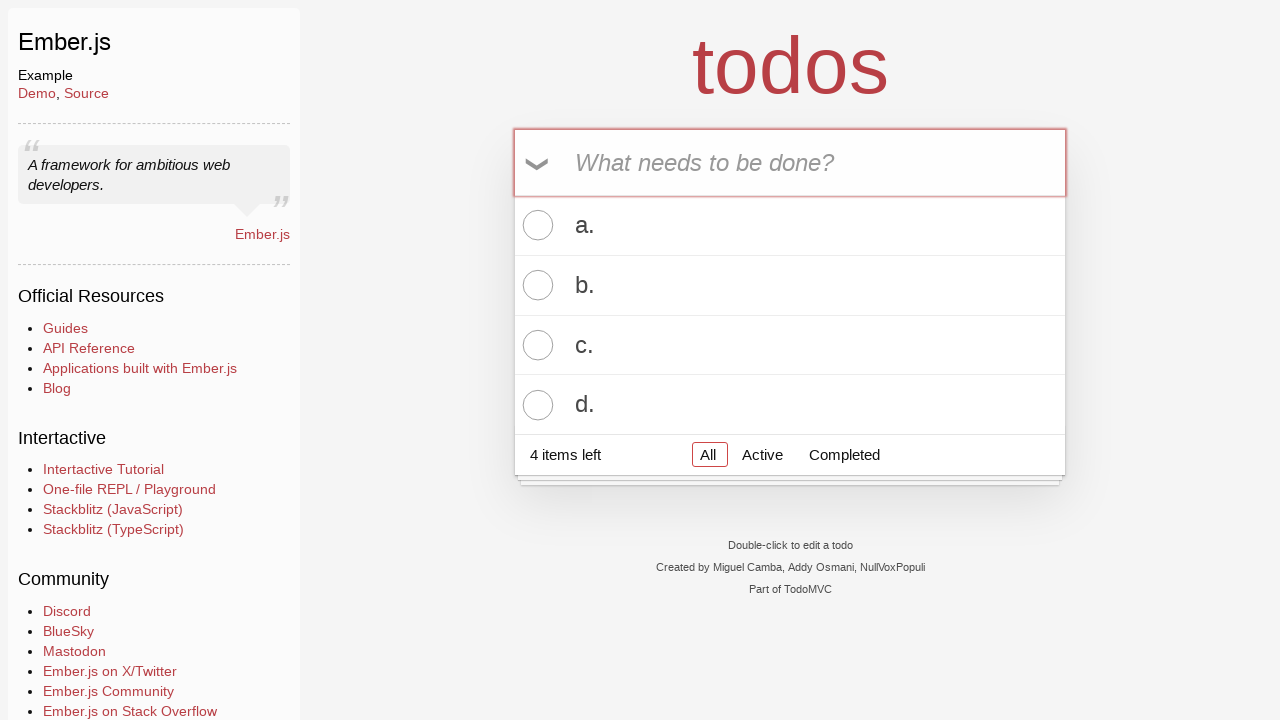

Waited for todo list items to appear
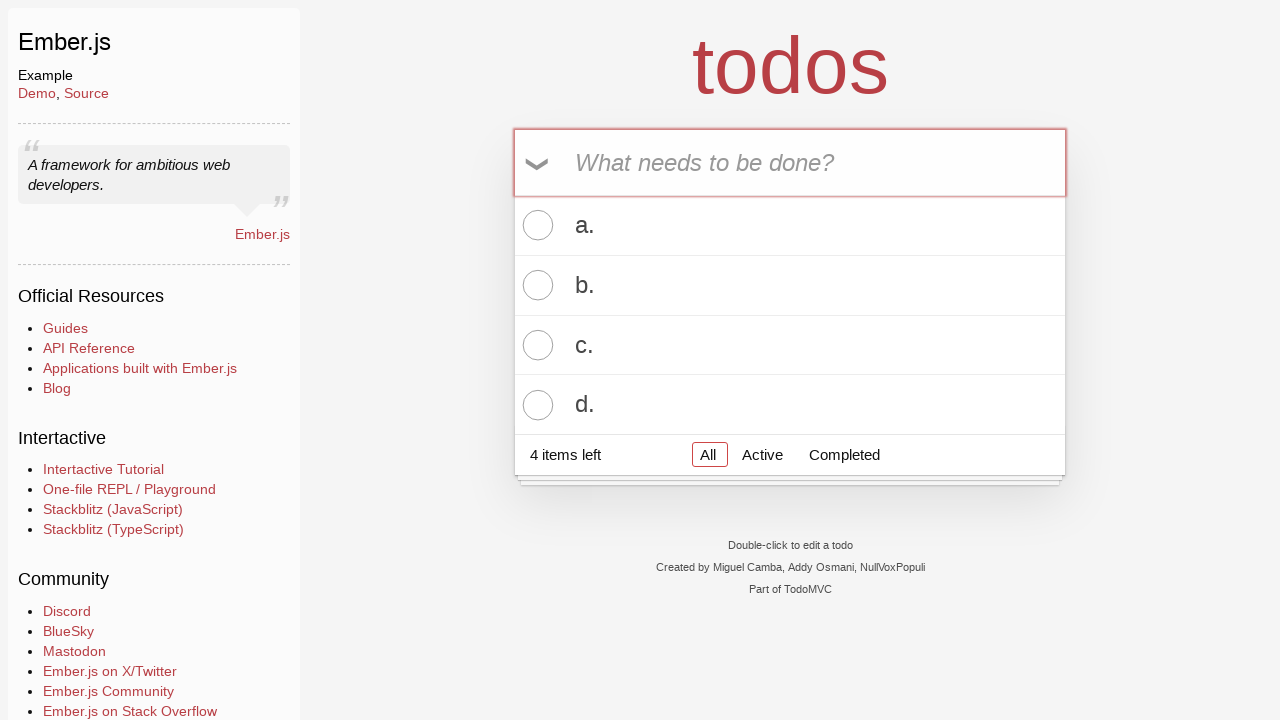

Located all todo list items
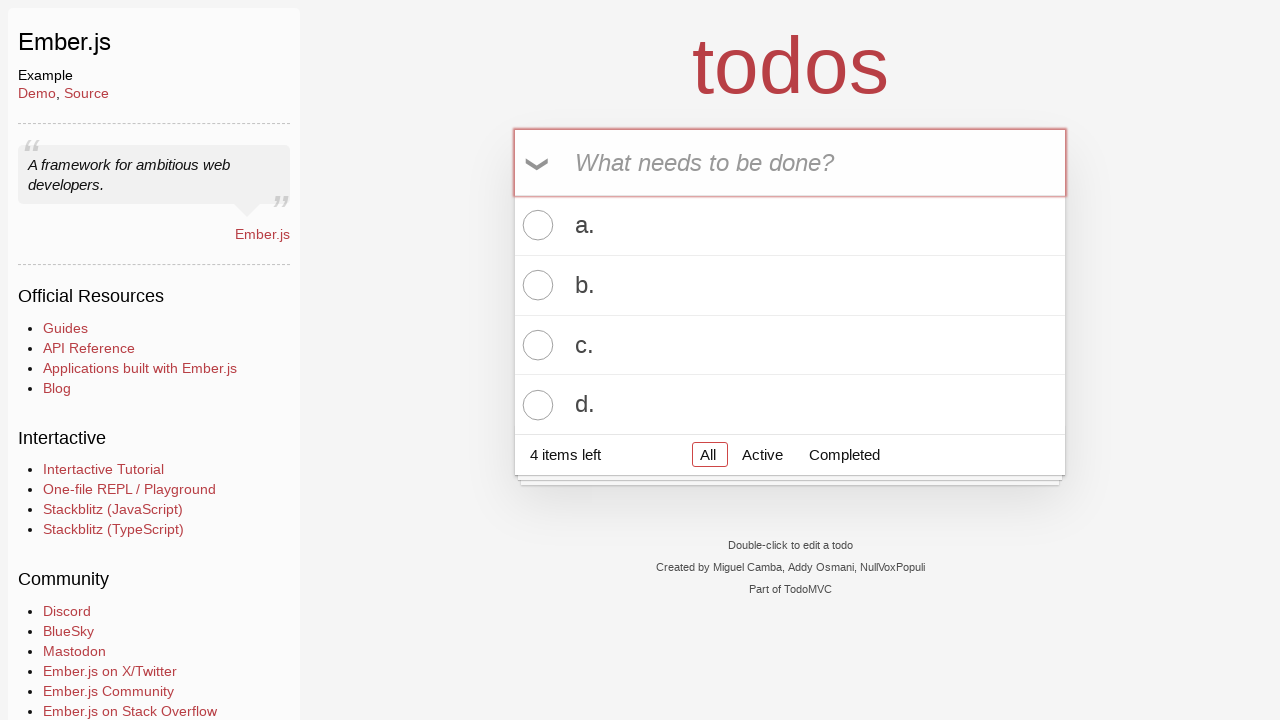

Verified that 4 todo items are displayed
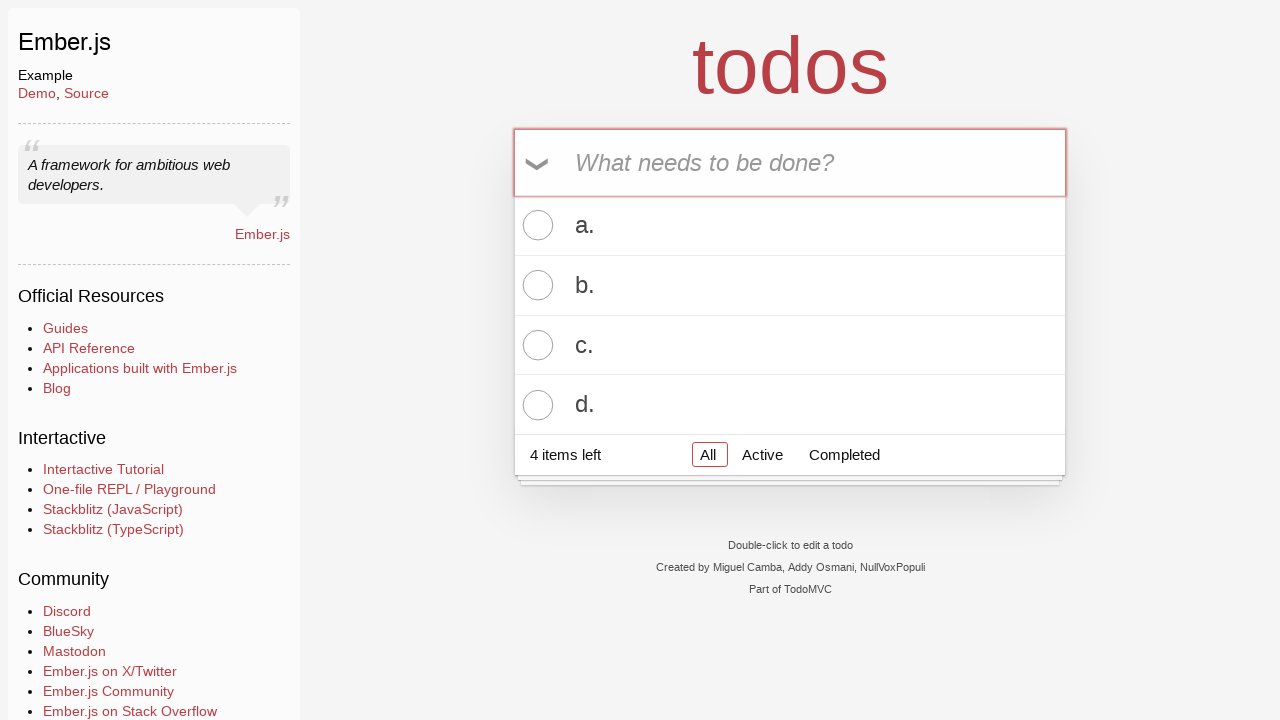

Clicked toggle checkbox to mark 'b.' as completed at (535, 285) on .todo-list>li >> internal:has-text="b."i >> .toggle
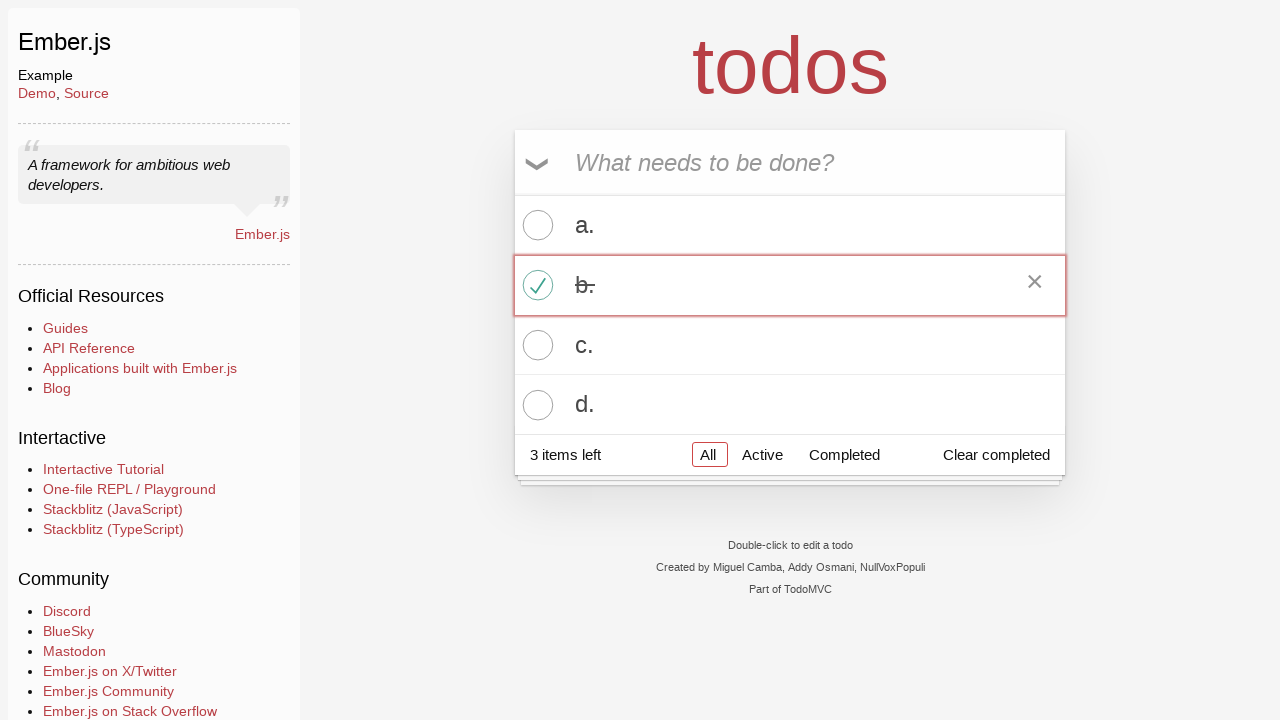

Located completed todo items
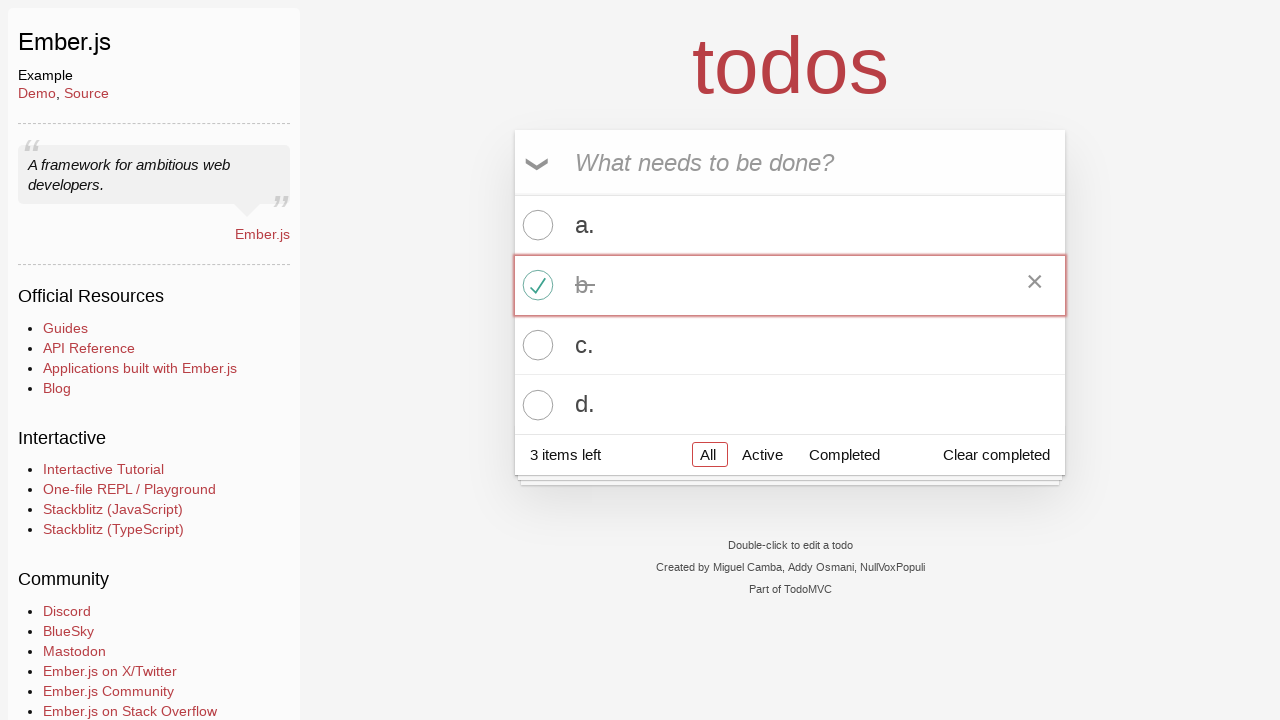

Waited for completed todo item to be displayed
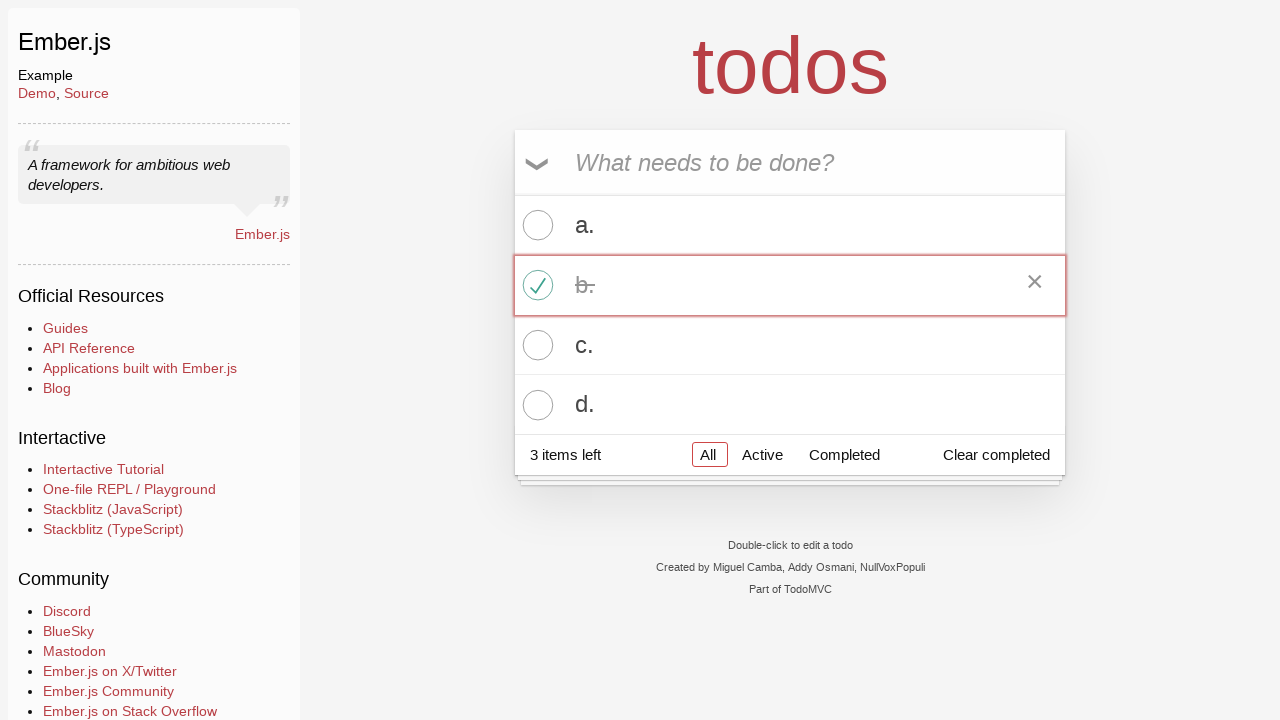

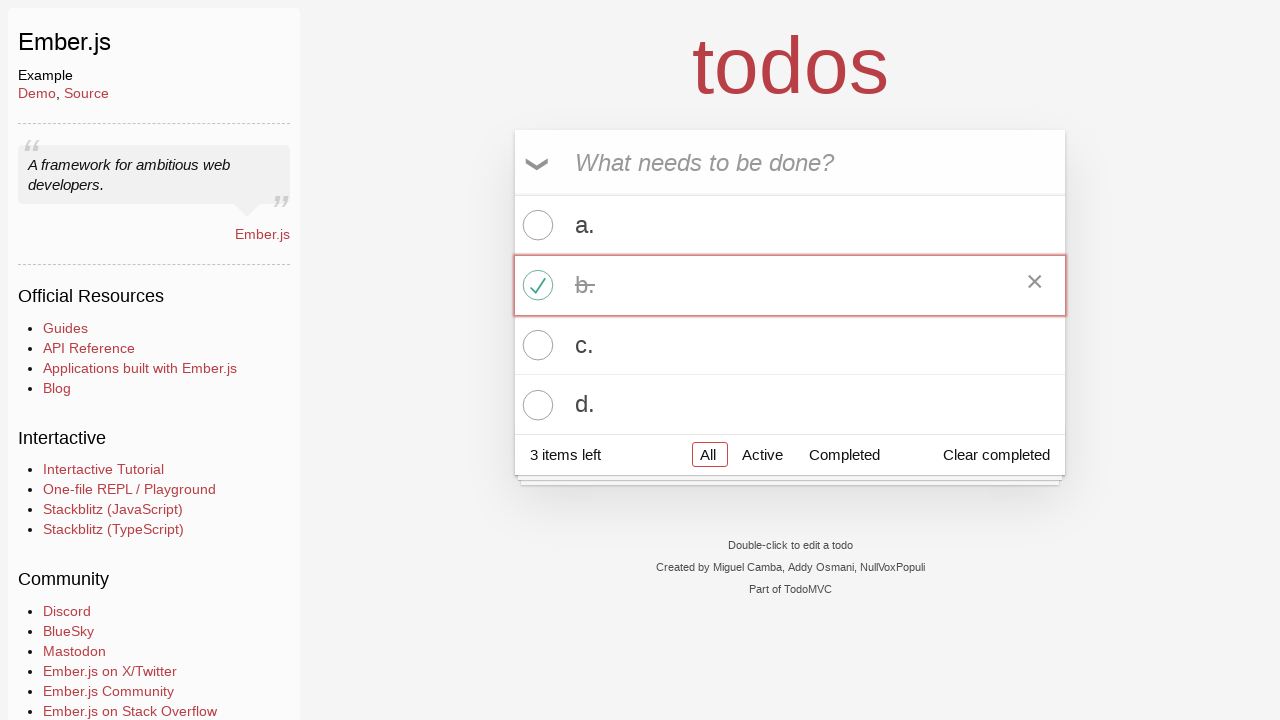